Tests the TodoMVC application by filling in a new todo item in the input field

Starting URL: https://demo.playwright.dev/todomvc/#/

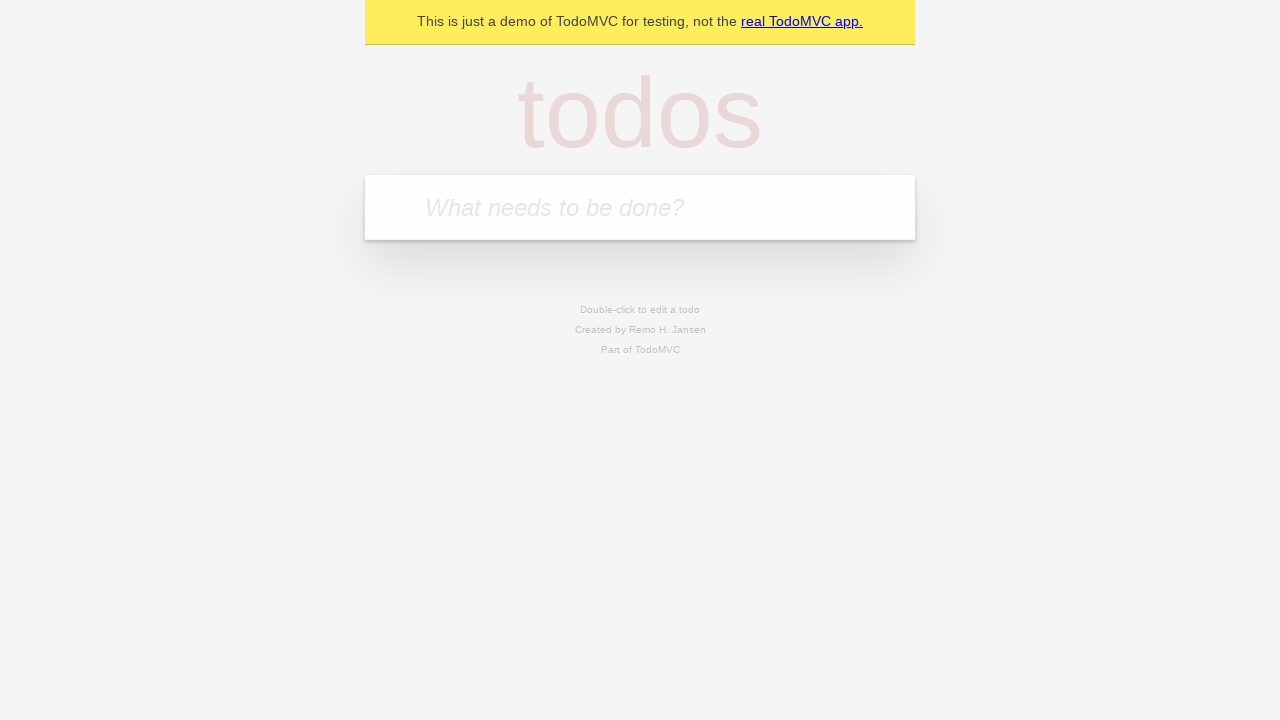

Filled new todo input field with 'water the plant' on .new-todo
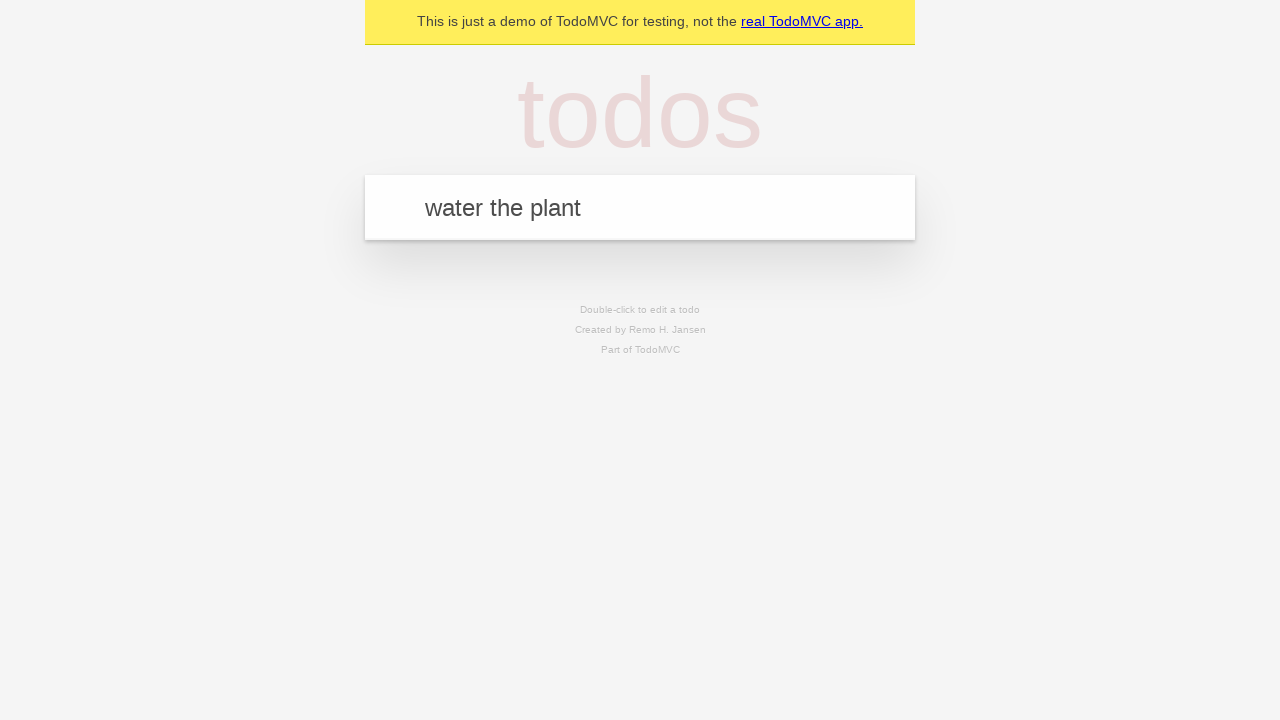

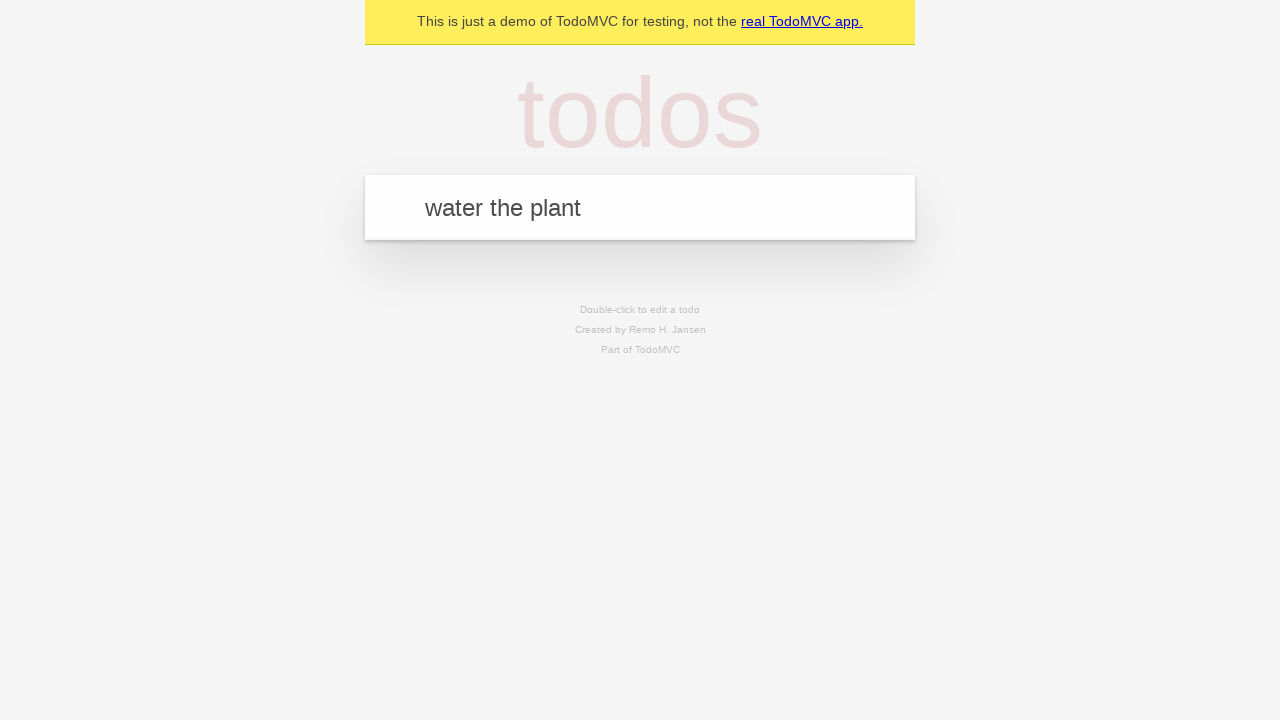